Tests dynamic loading behavior where an element is rendered after the loading bar completes, clicks a start button and verifies that "Hello World!" text appears after the dynamic content loads.

Starting URL: http://the-internet.herokuapp.com/dynamic_loading/2

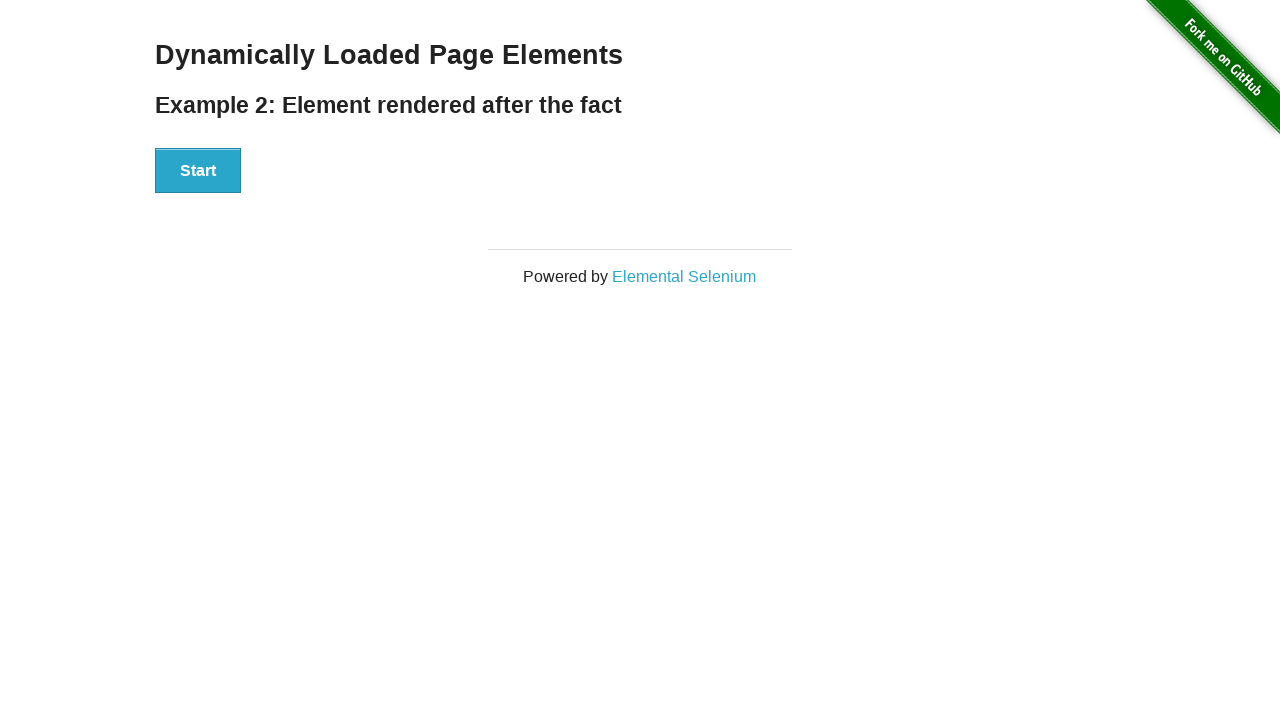

Clicked the Start button to trigger dynamic loading at (198, 171) on #start button
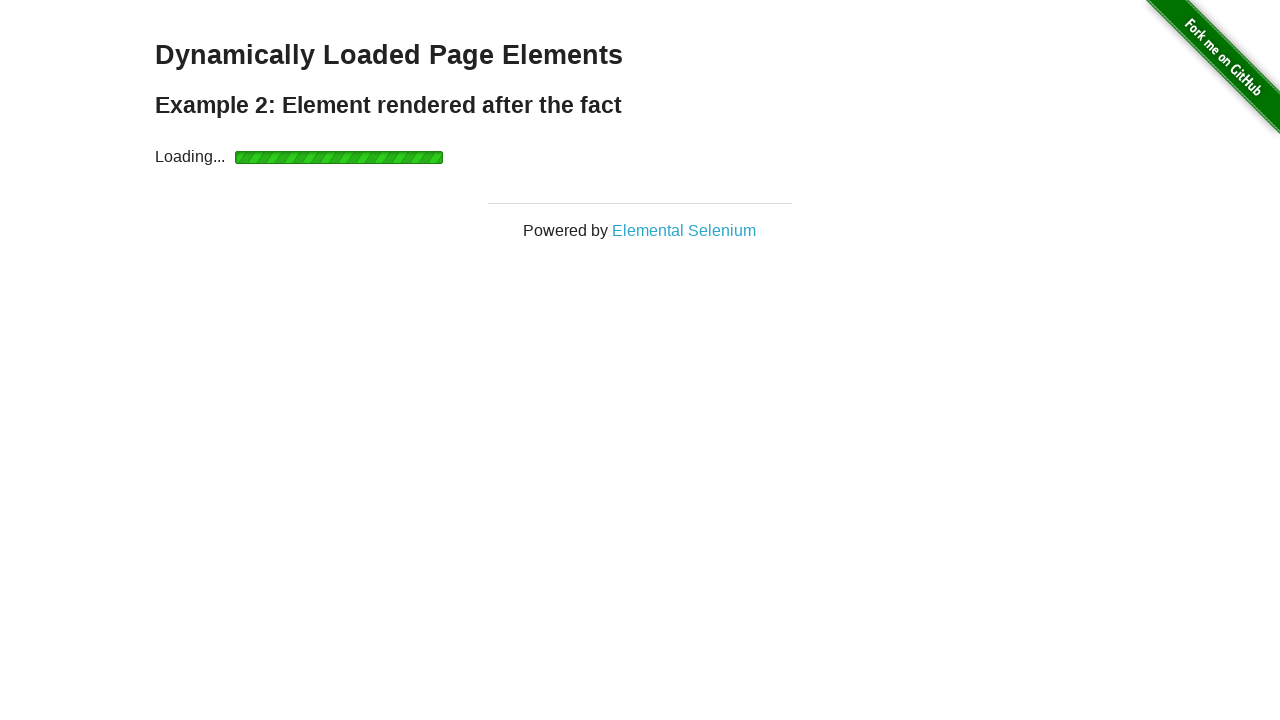

Waited for loading bar to complete and 'Hello World!' element to appear
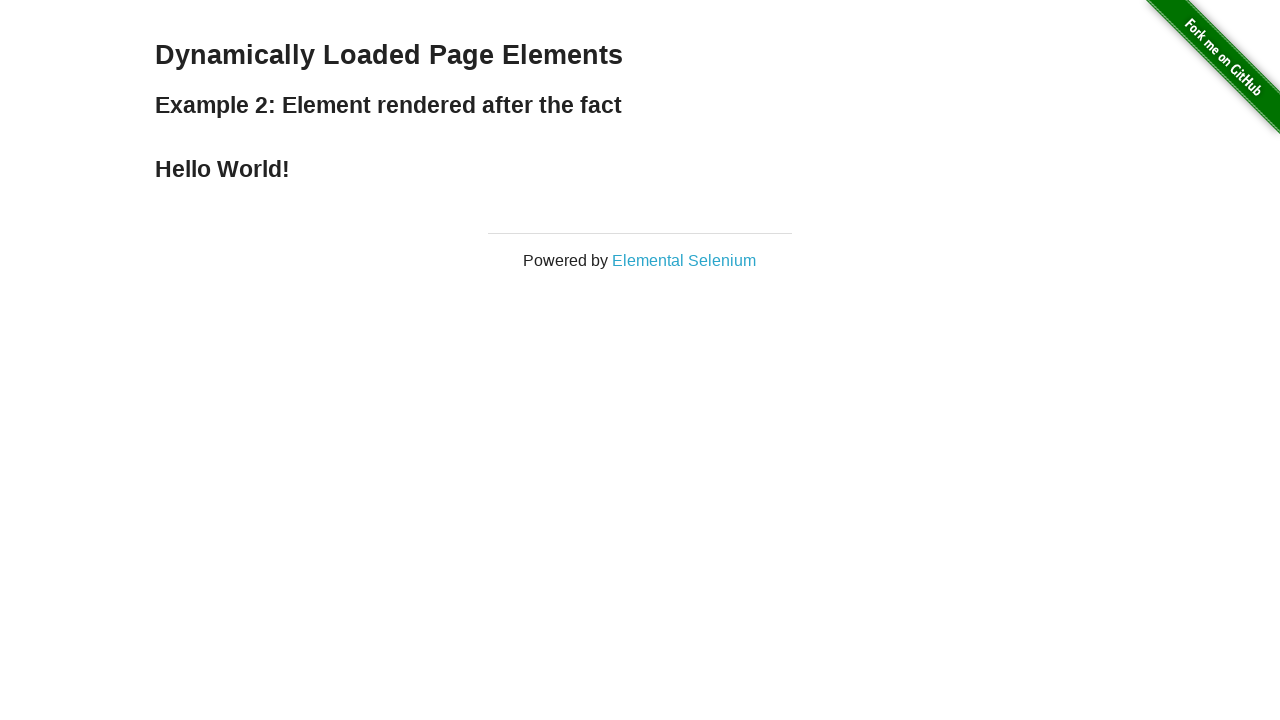

Retrieved text content from finish element
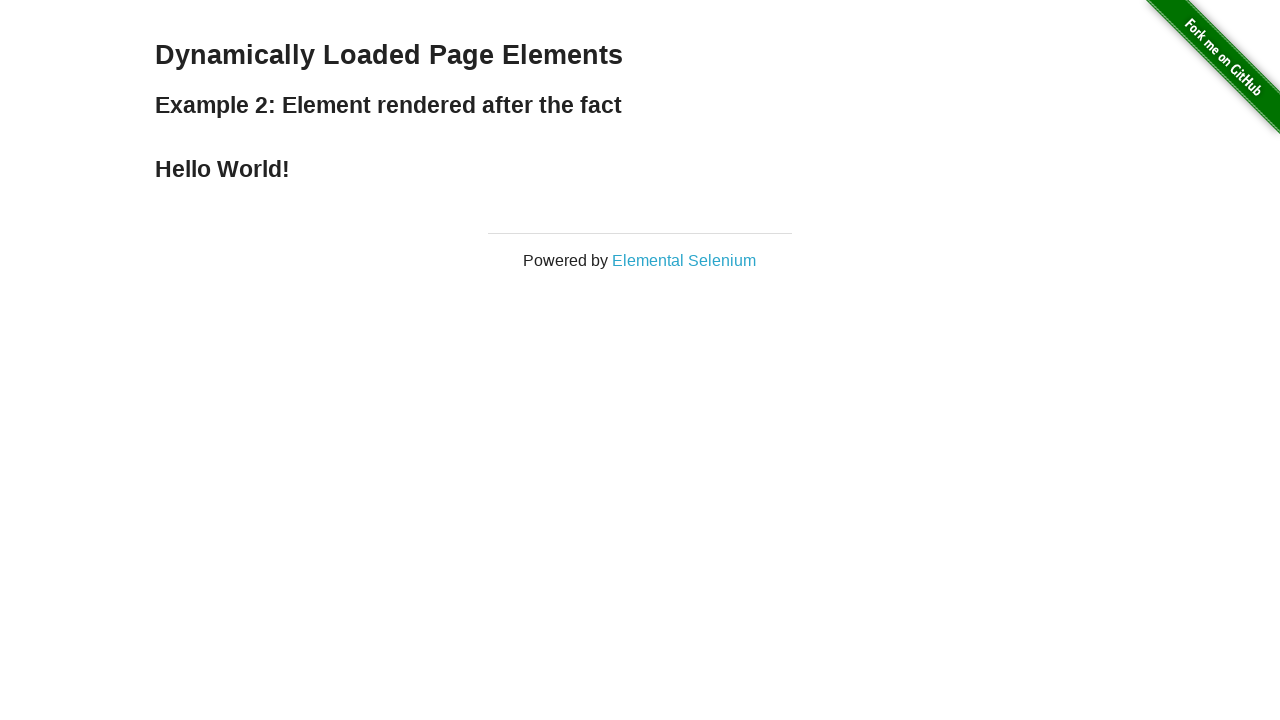

Verified that 'Hello World!' text is displayed after dynamic content loaded
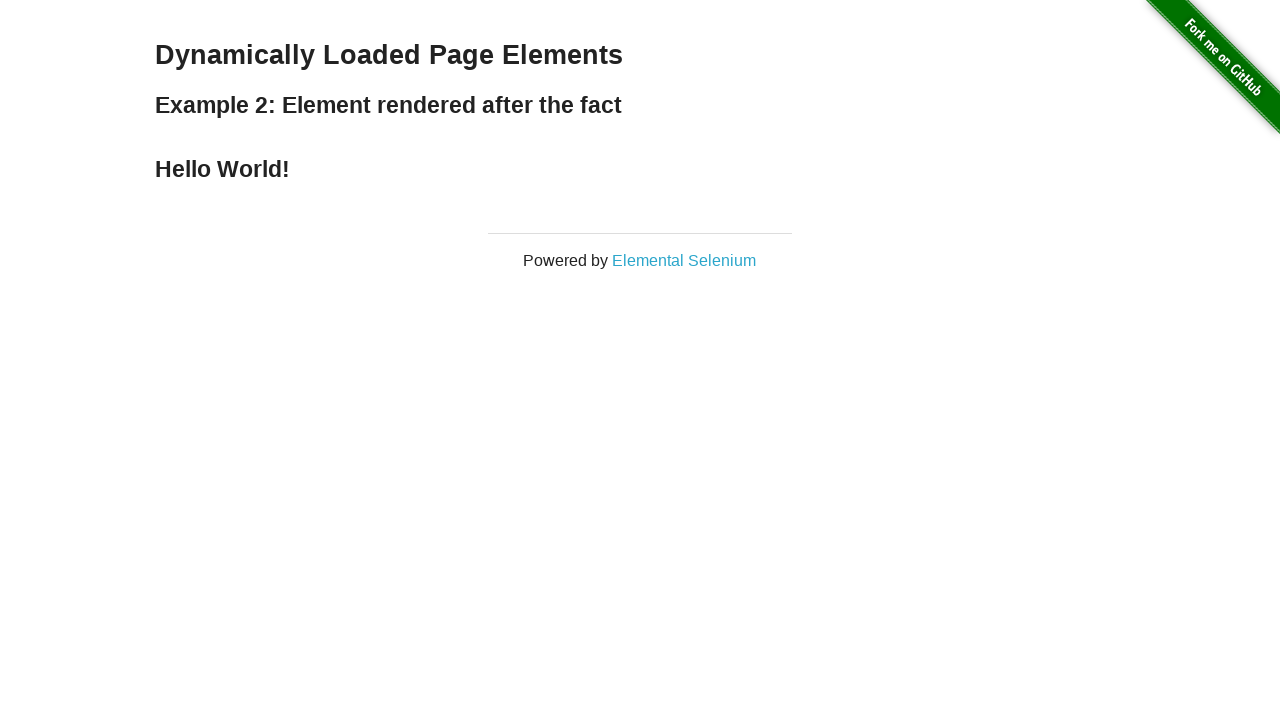

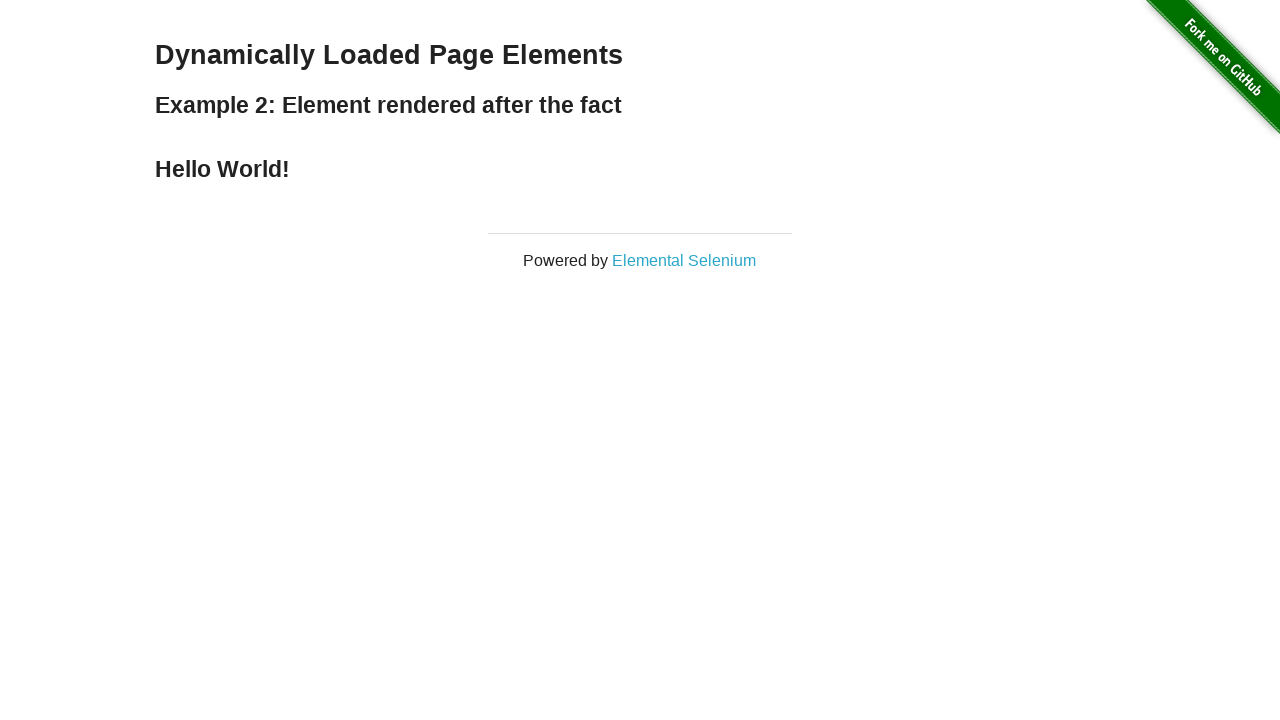